Navigates to a contacts page and verifies that links are present and accessible on the page

Starting URL: https://dzhxn2zqob34wazgtozeqg.on.drv.tw/www.bhavasri.com/Frames/AllContacts.html

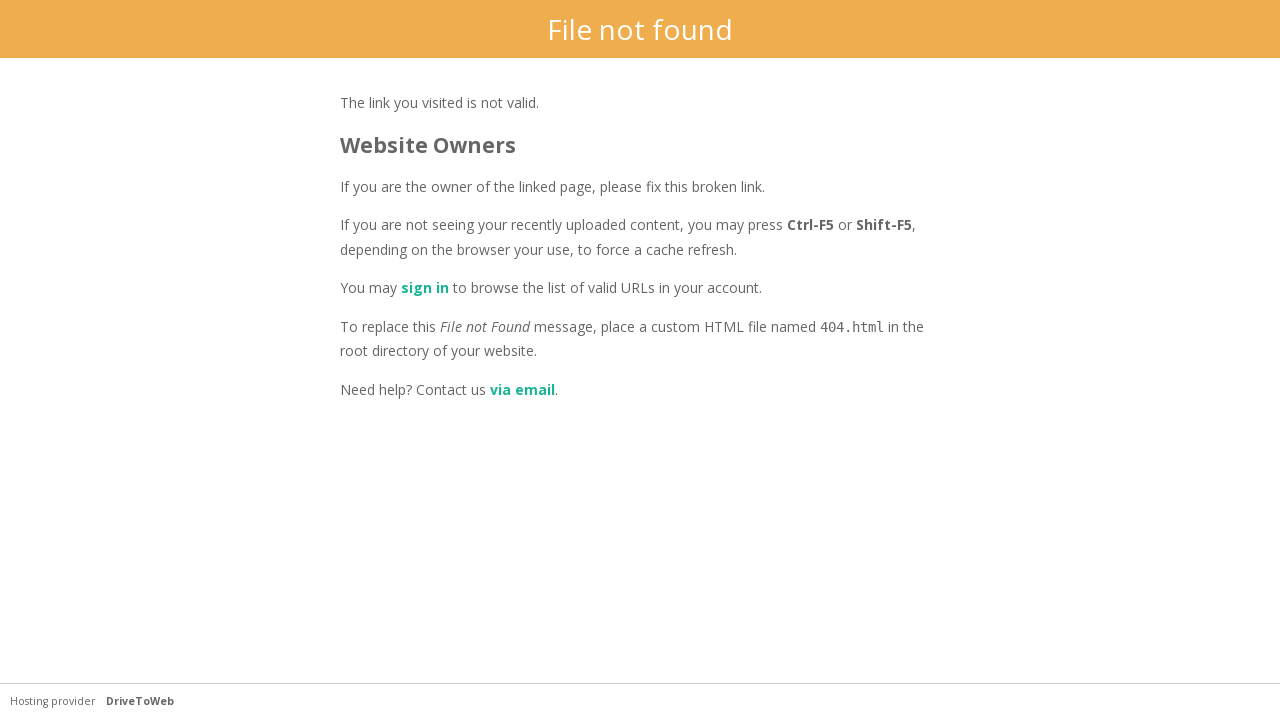

Navigated to contacts page
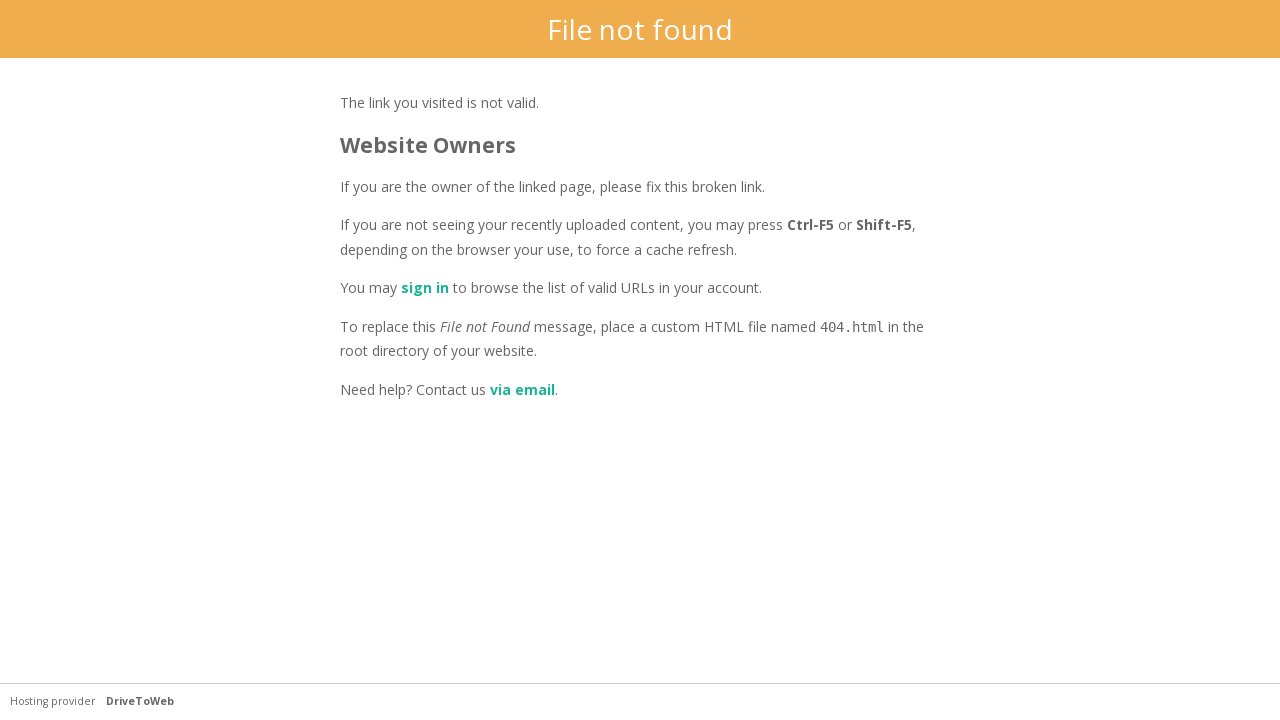

Verified that links are visible on the page
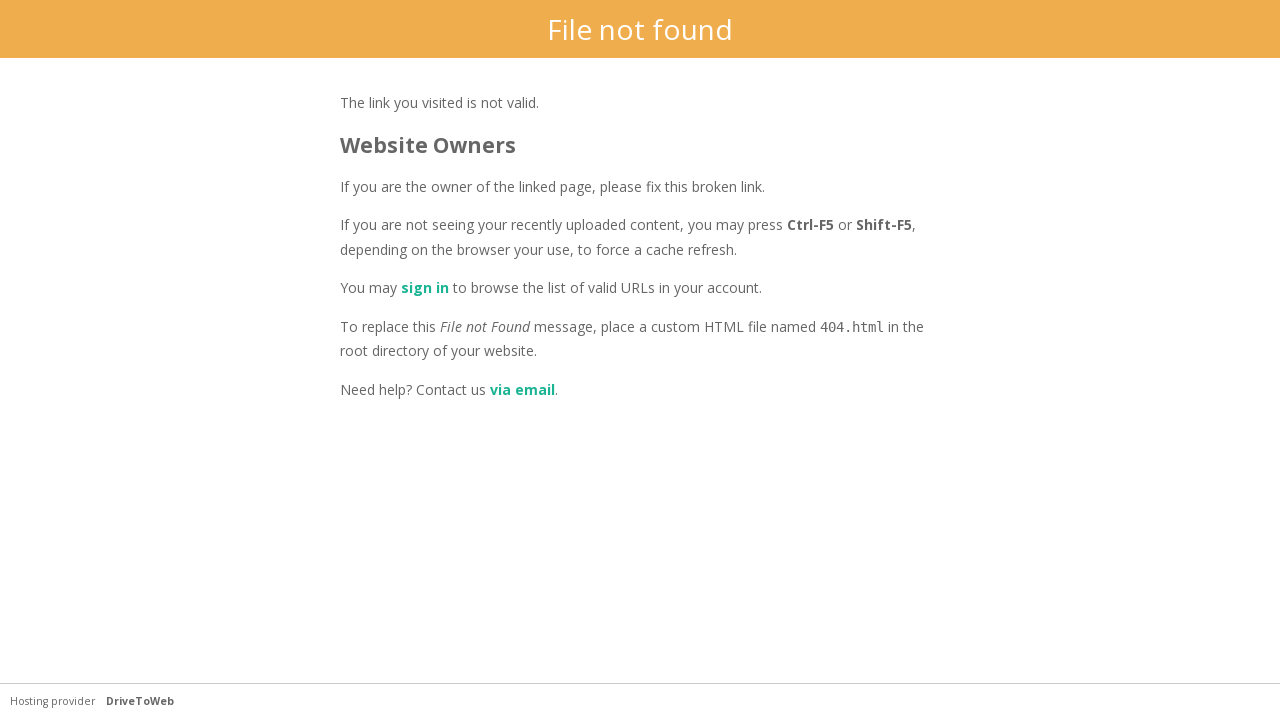

Retrieved all links from page (found 3 links)
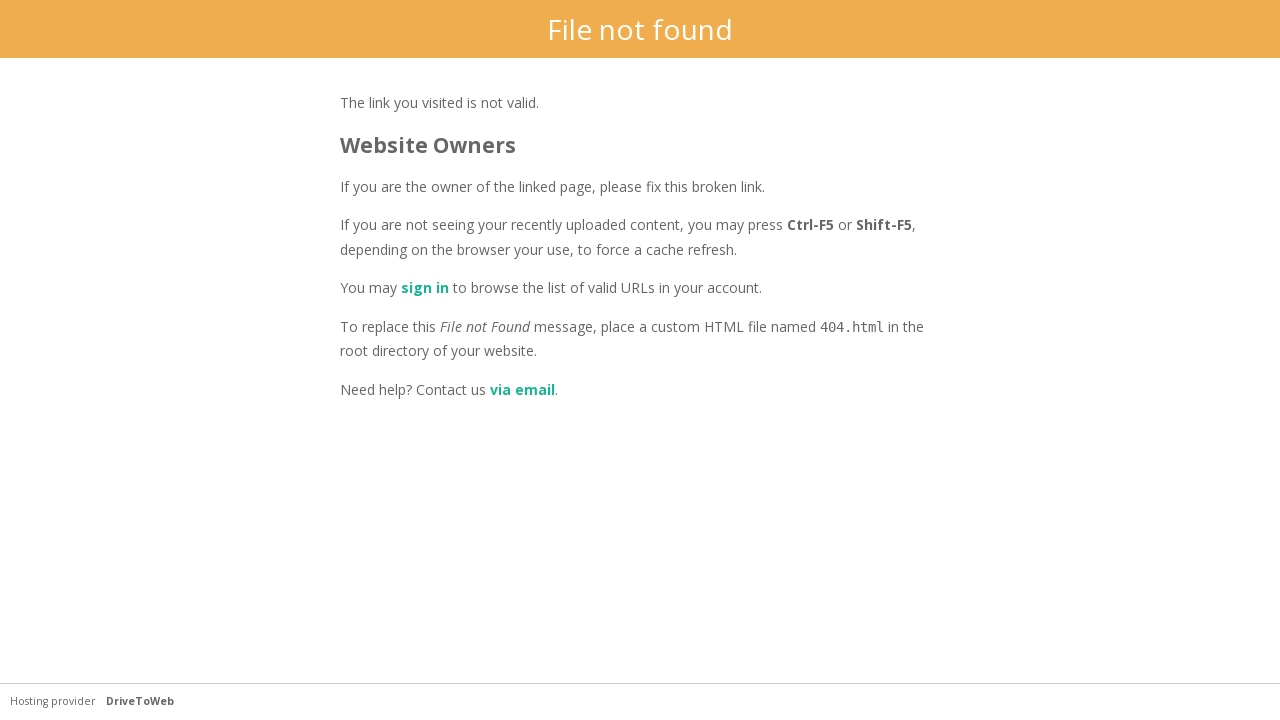

Located first link on the page
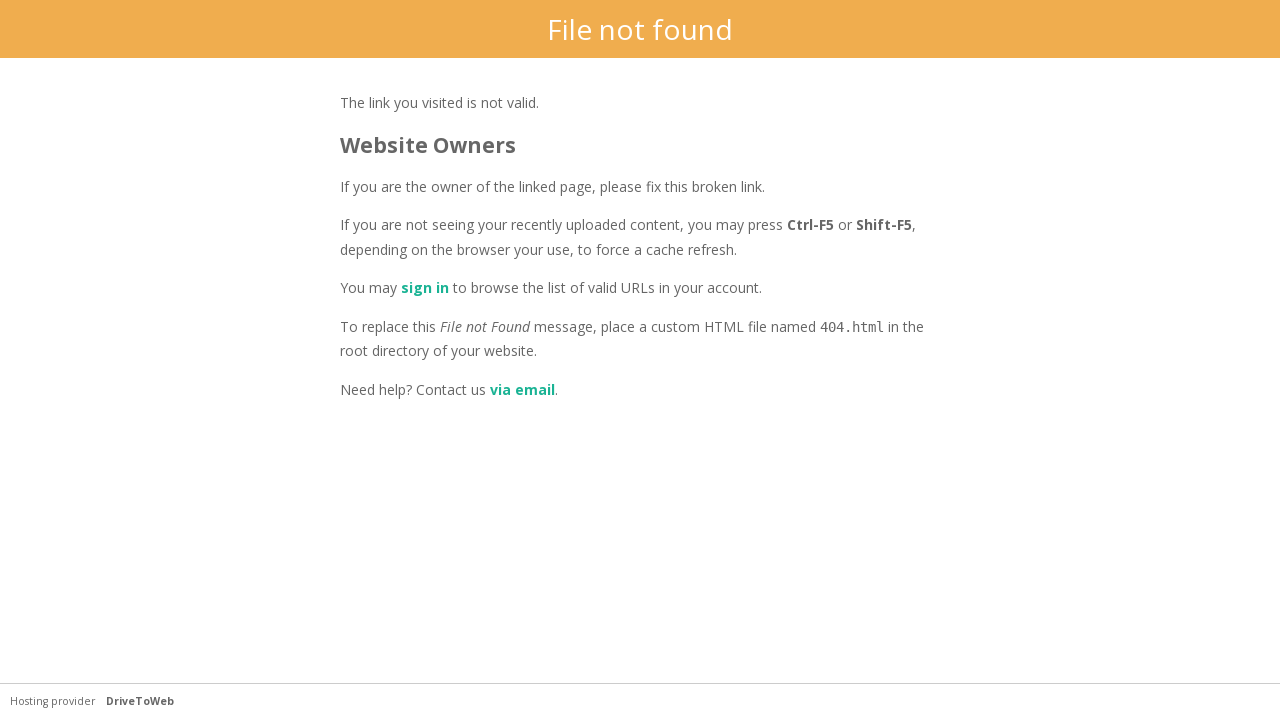

Clicked on the first visible link to verify accessibility at (425, 288) on a >> nth=0
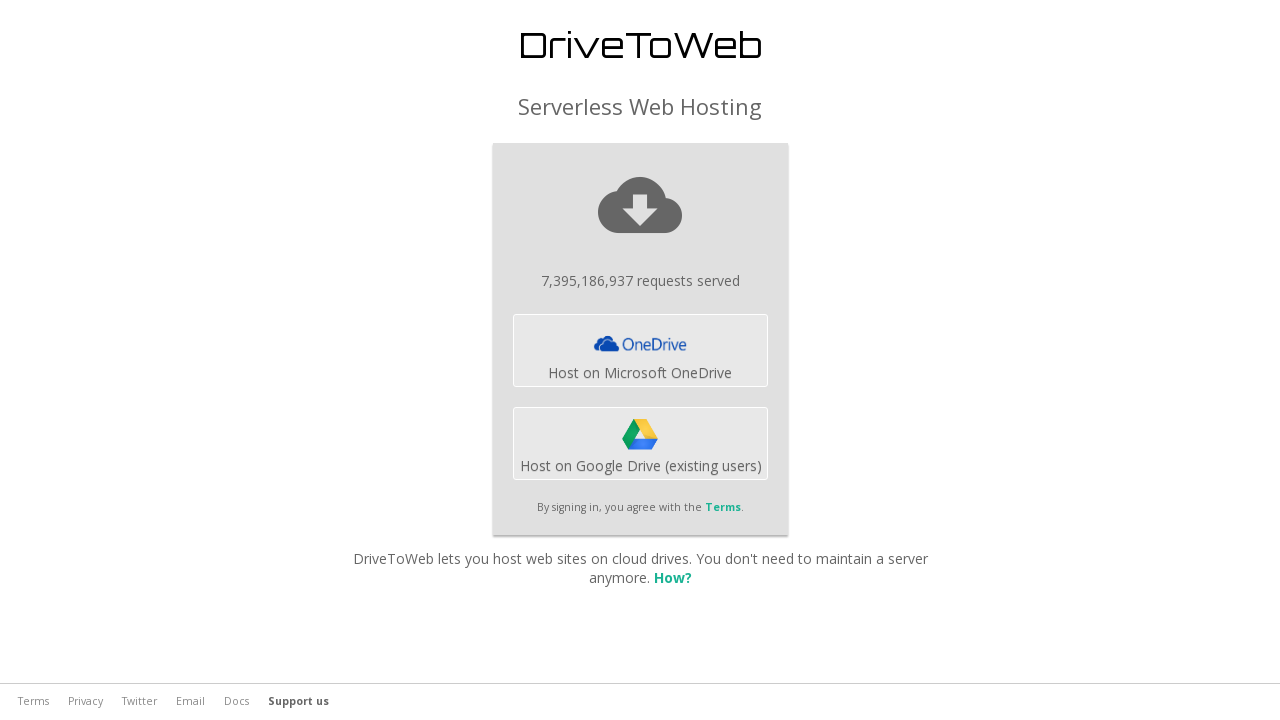

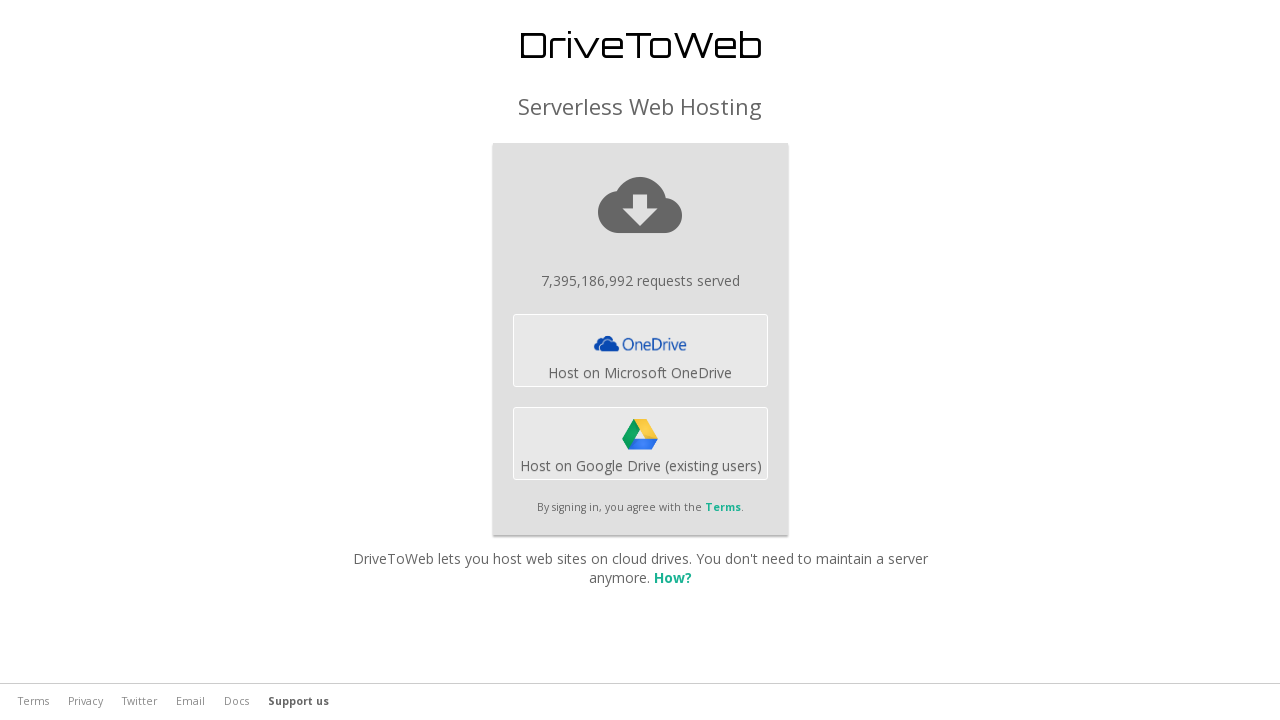